Tests form validation when full name field is left blank

Starting URL: http://automationbykrishna.com/

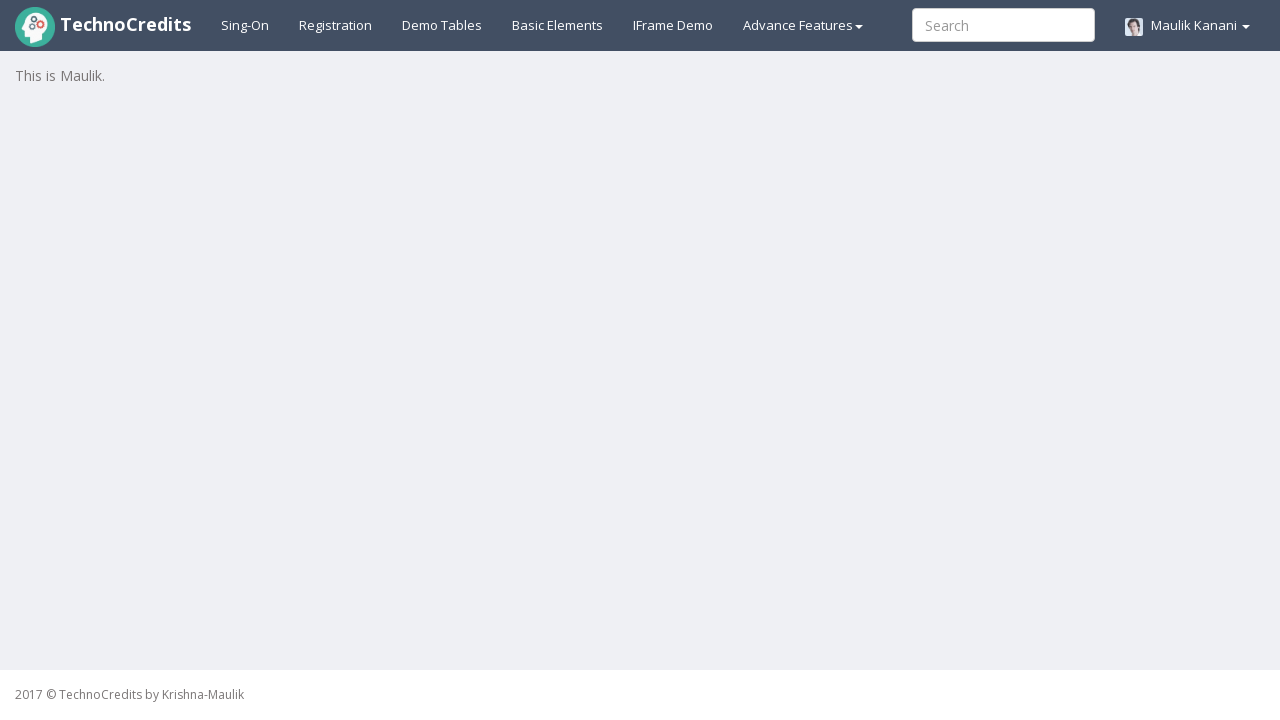

Clicked registration button at (336, 25) on xpath=//a[@id='registration2']
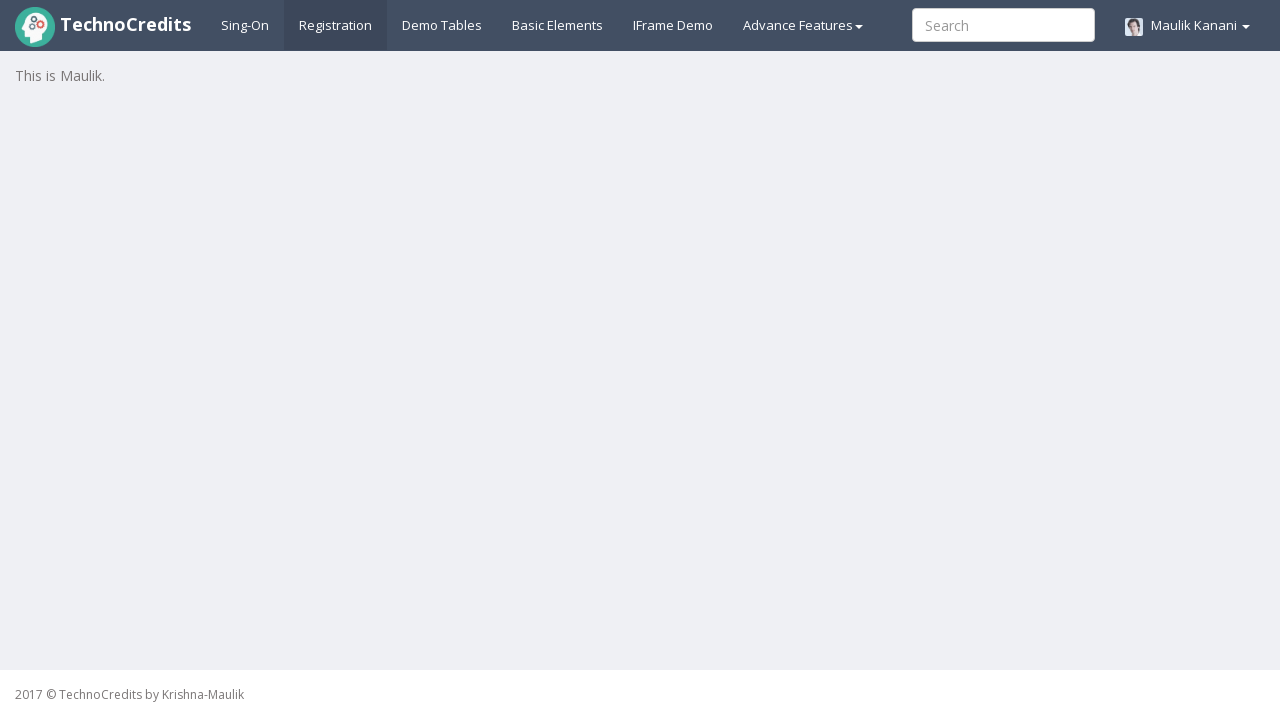

Registration form loaded and full name field is visible
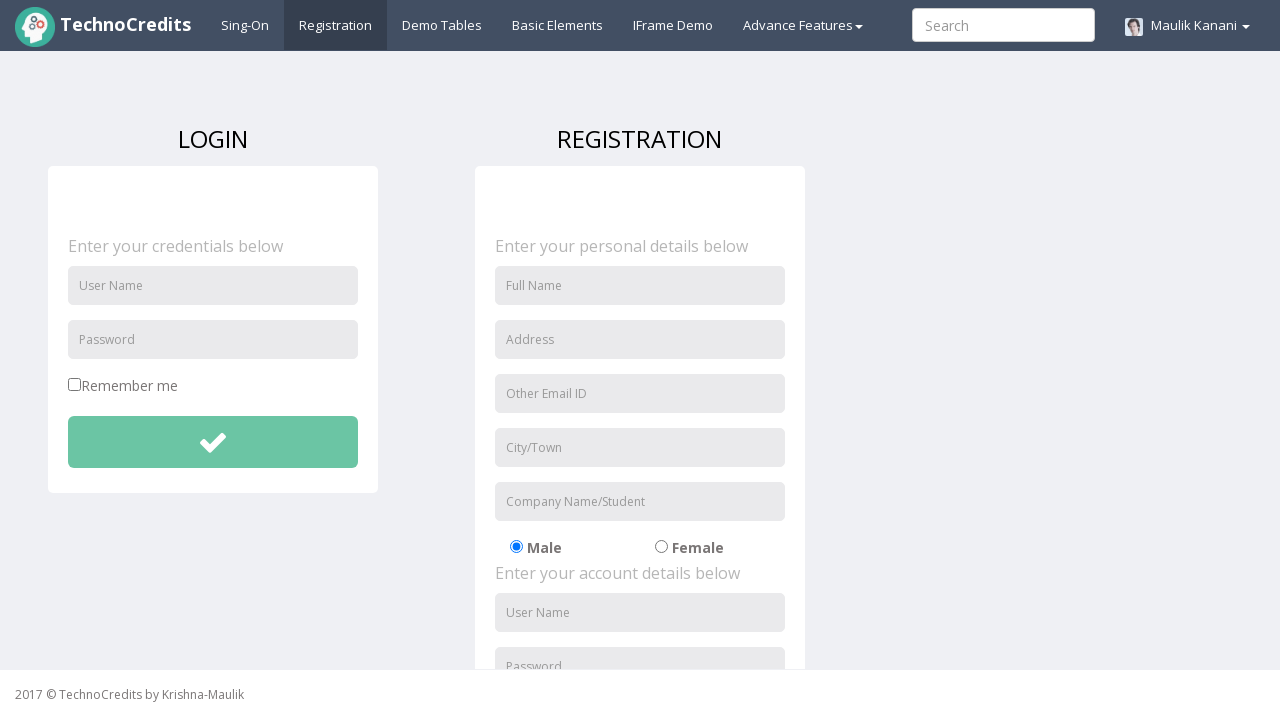

Filled full name field with 'Sarah' on //input[@name='fName']
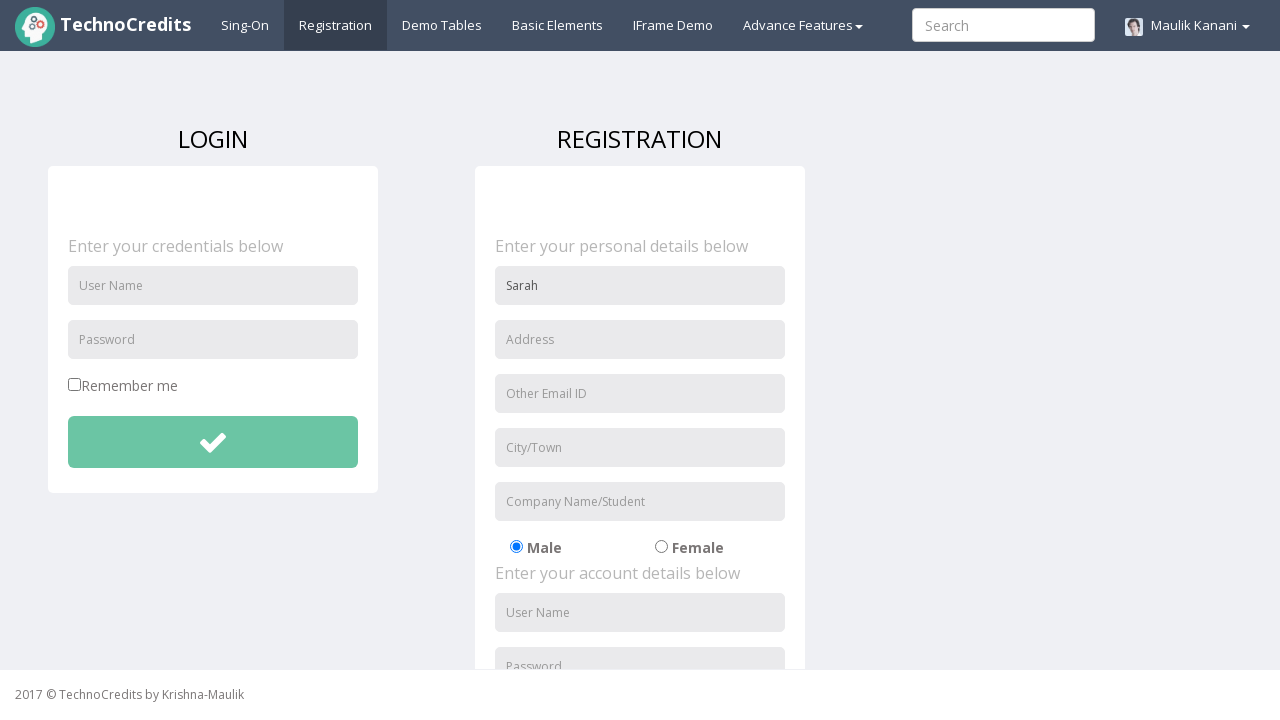

Filled address field with '456 Oak Avenue' on //input[@id='address']
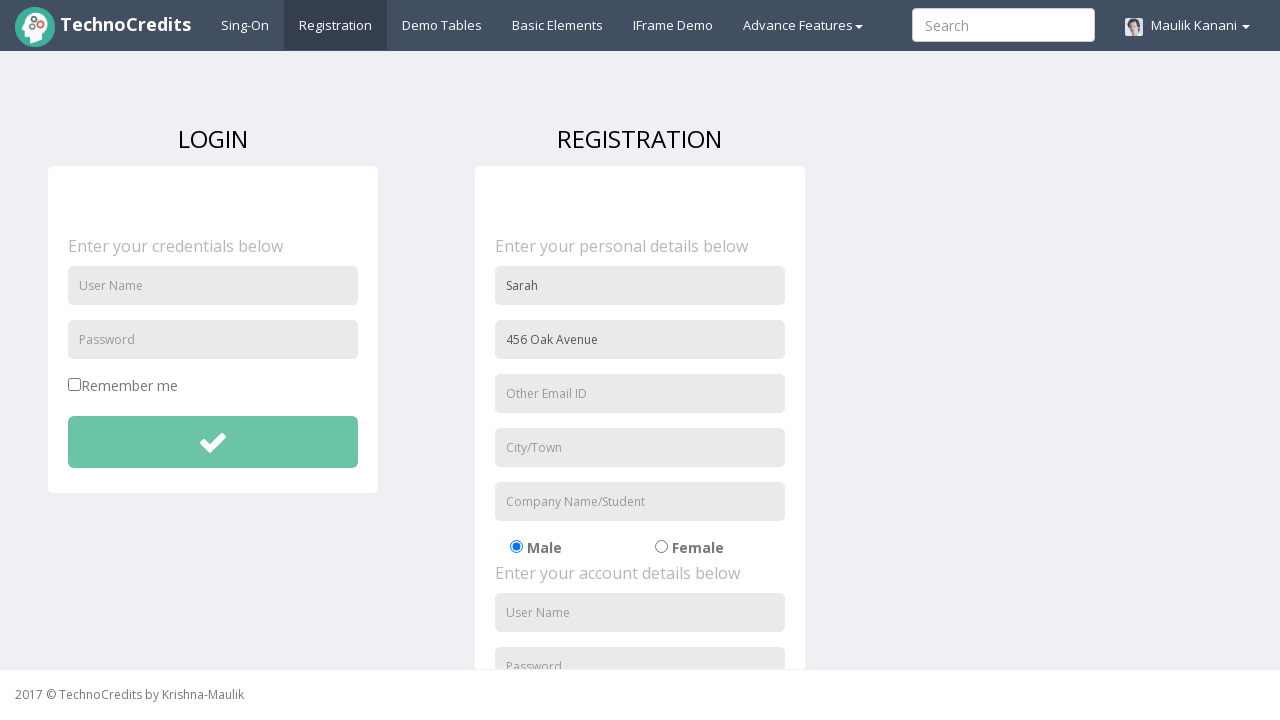

Filled email field with 'sarah.test@example.com' on //input[@id='useremail']
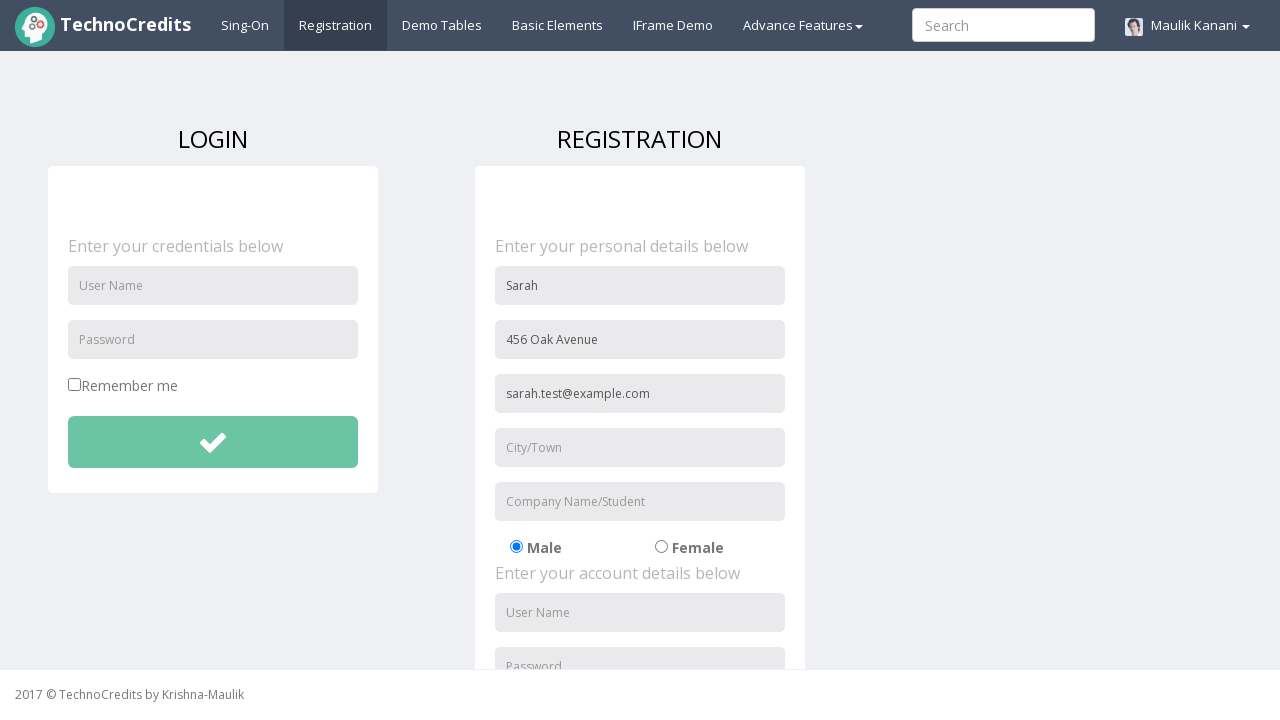

Filled city field with 'Seattle' on //input[@id='usercity']
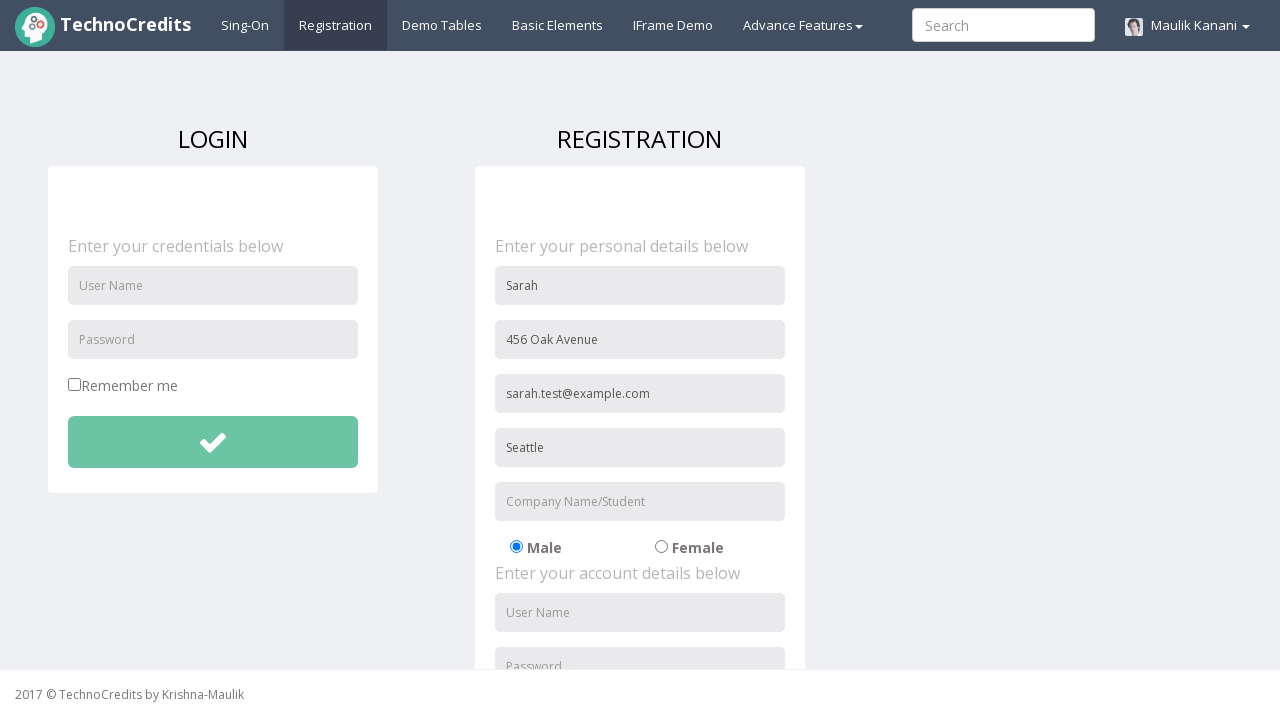

Filled organization field with 'DataInc' on //input[@id='organization']
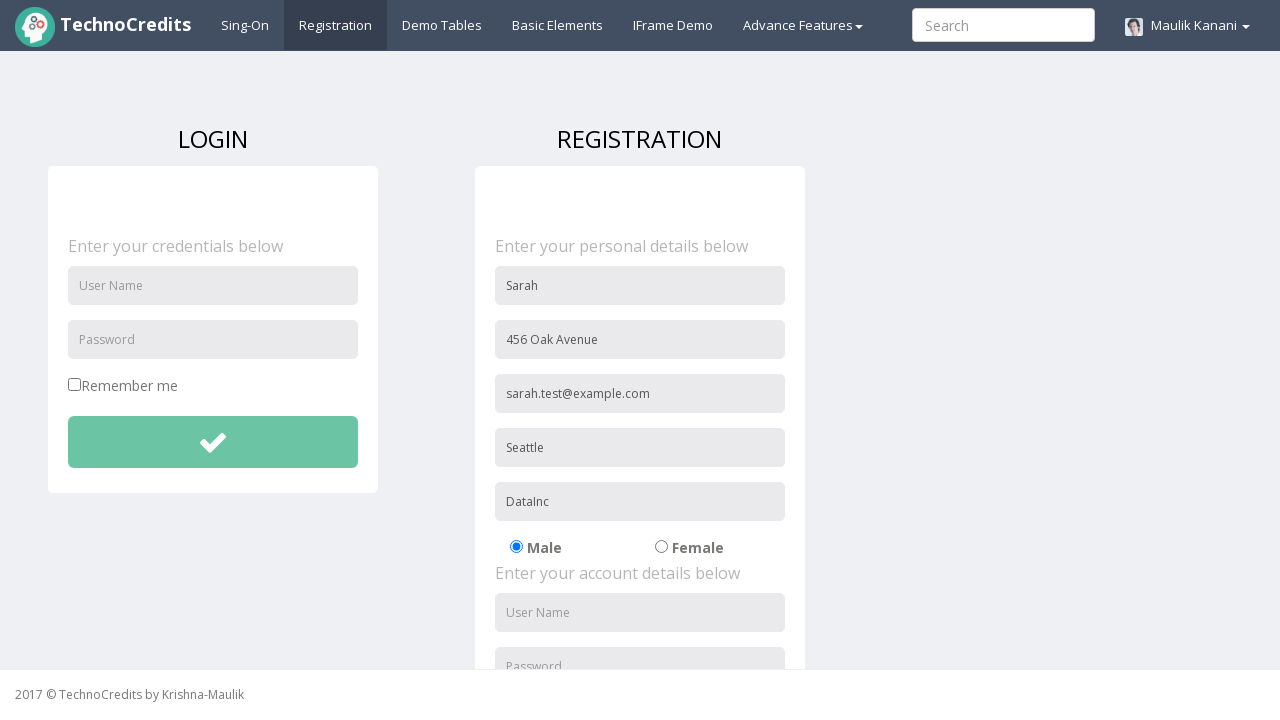

Selected radio button option at (567, 547) on xpath=//label[@for='radio-01']
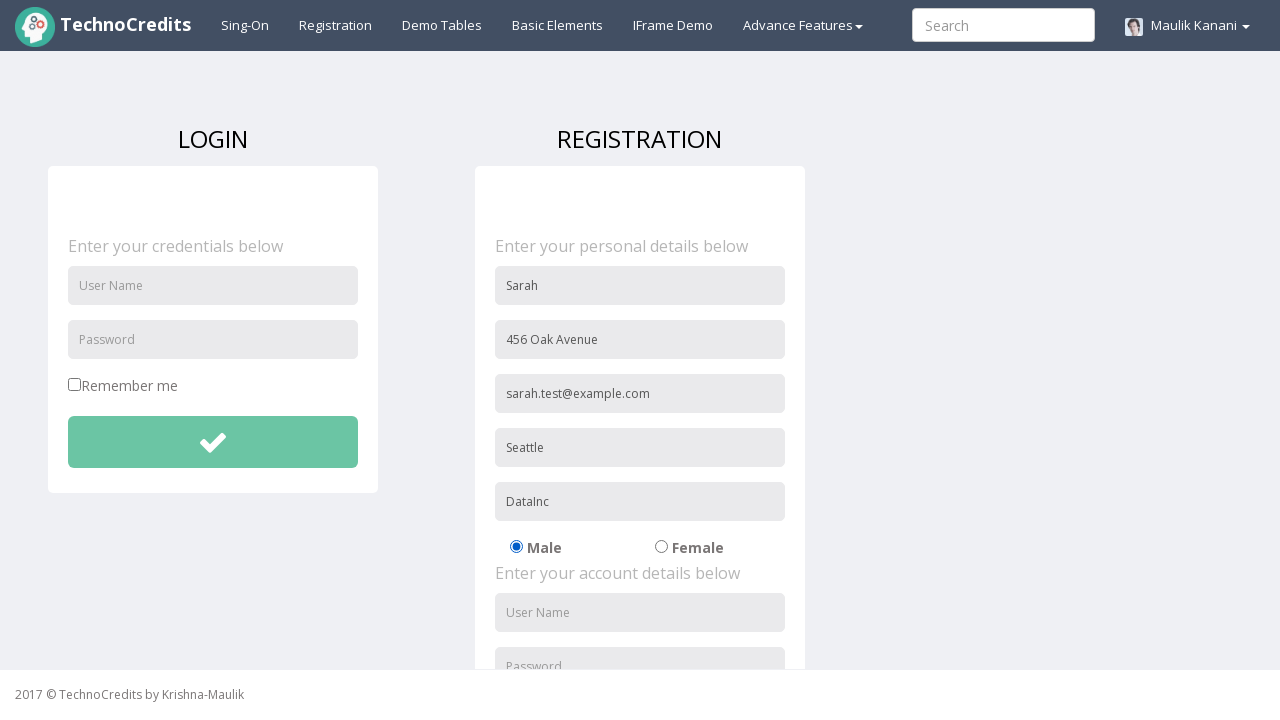

Filled username field with 'sarahuser789' on //input[@id='usernameReg']
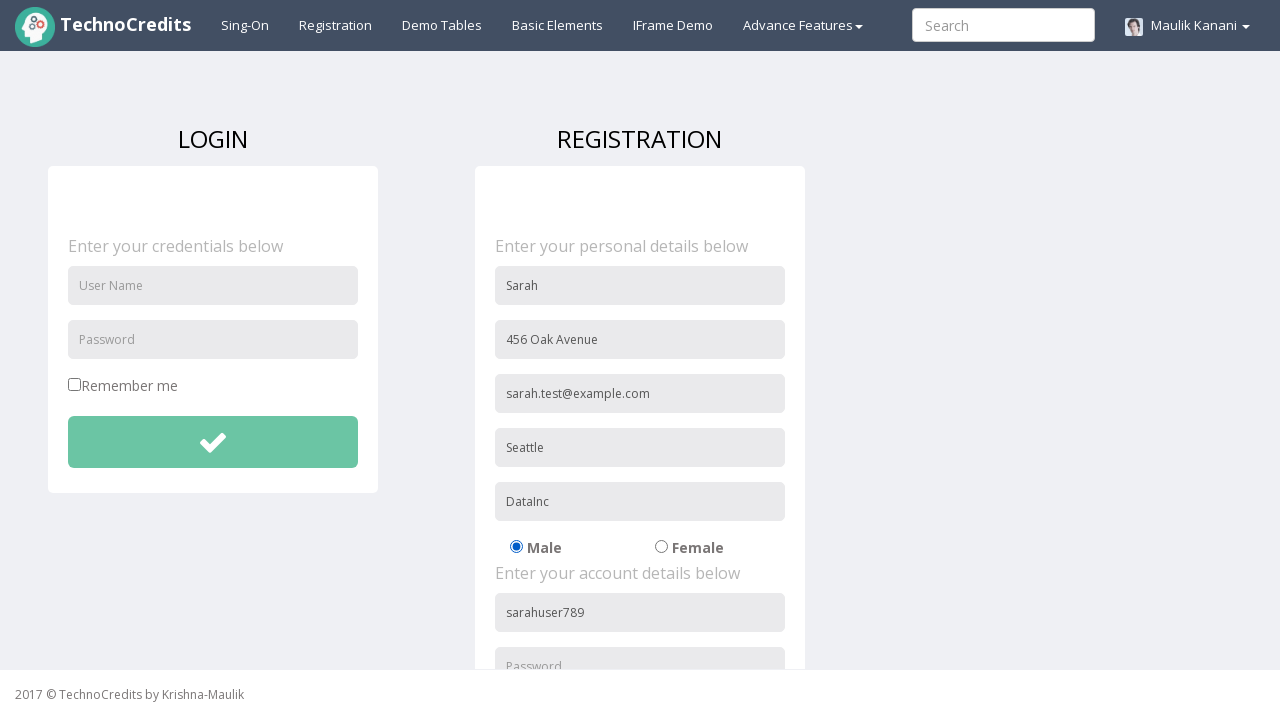

Filled password field with 'securepass456' on //input[@id='passwordReg']
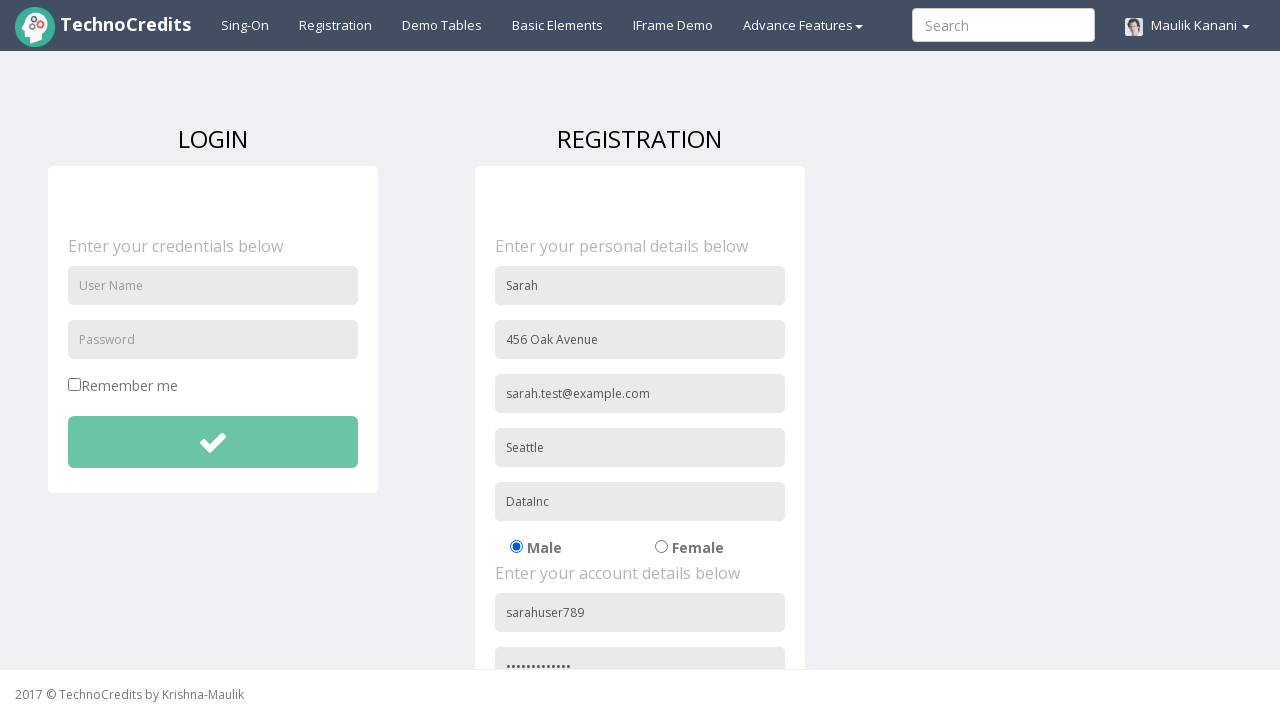

Filled password confirmation field with 'securepass456' on //input[@id='repasswordReg']
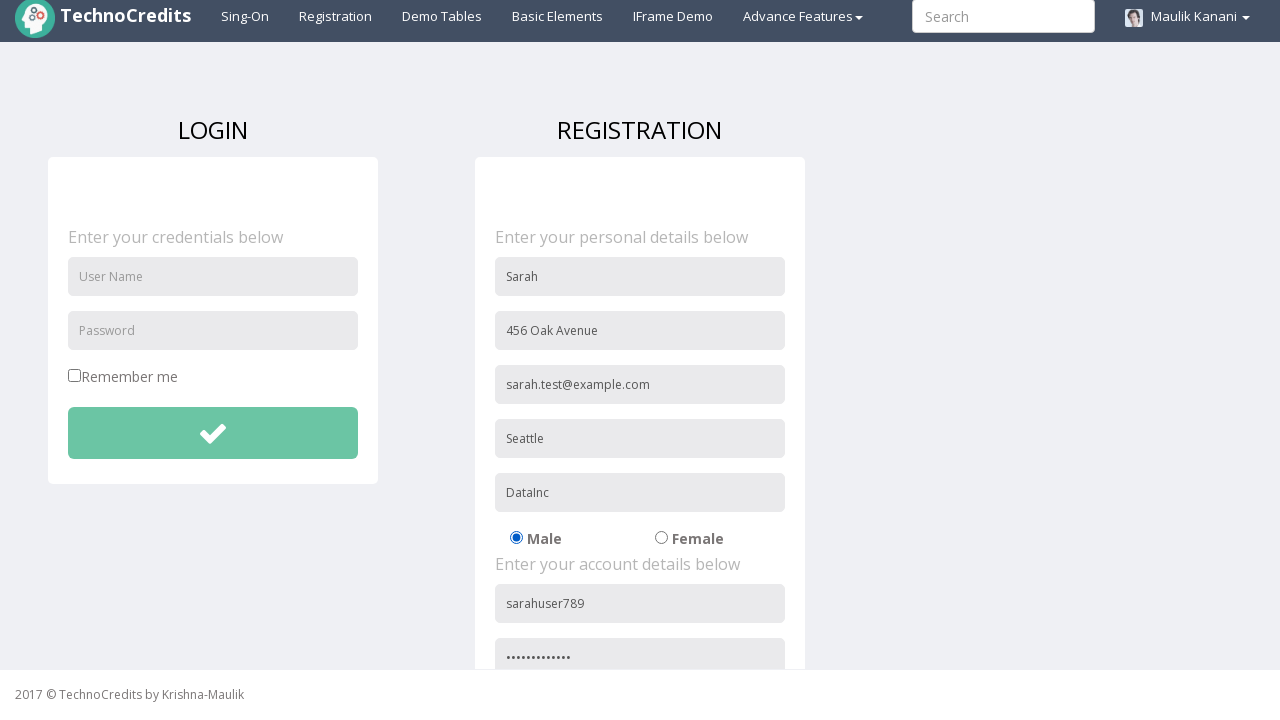

Checked signup agreement checkbox at (481, 601) on xpath=//input[@id='signupAgreement']
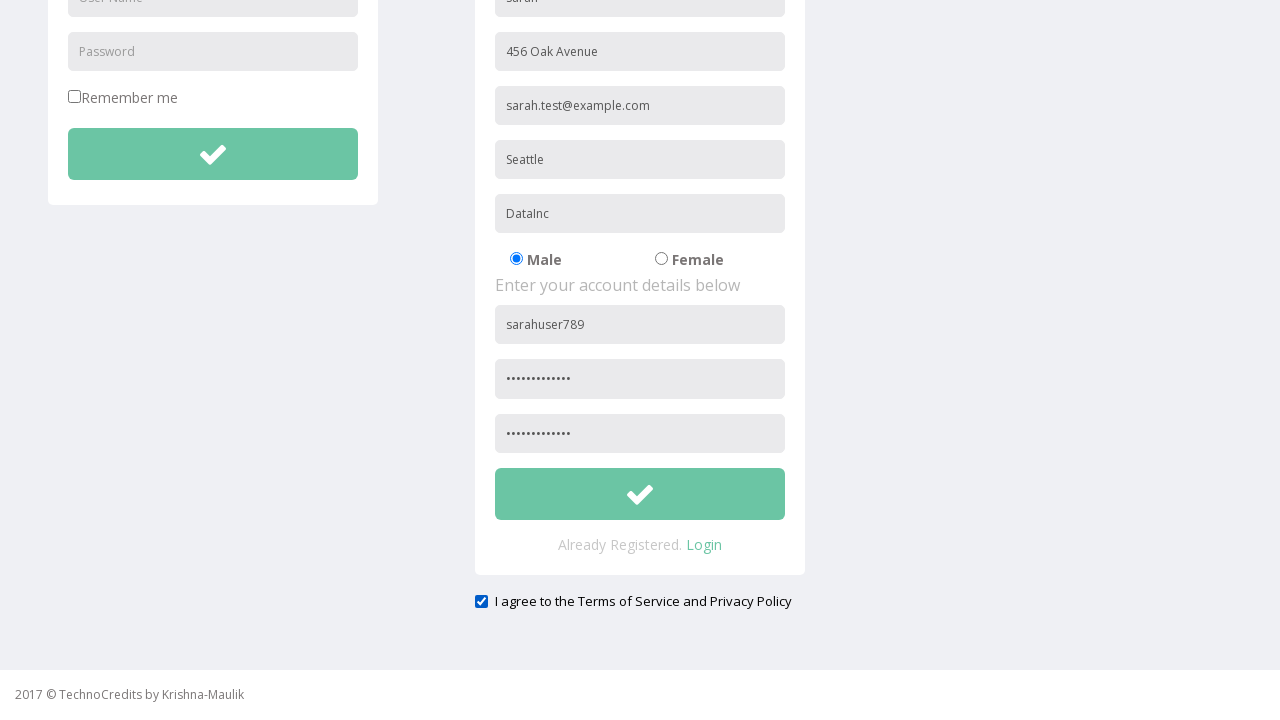

Cleared full name field to test form validation on //input[@name='fName']
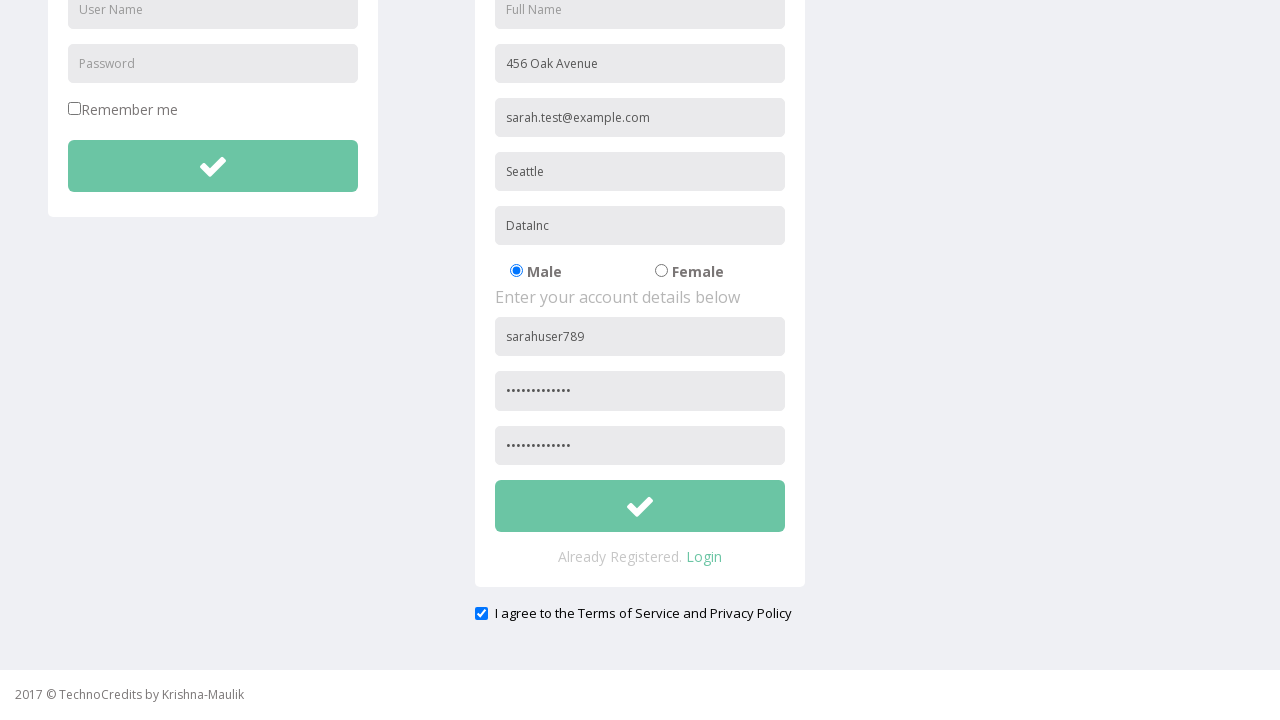

Clicked submit button with empty full name field at (640, 506) on xpath=//button[@id='btnsubmitsignUp']
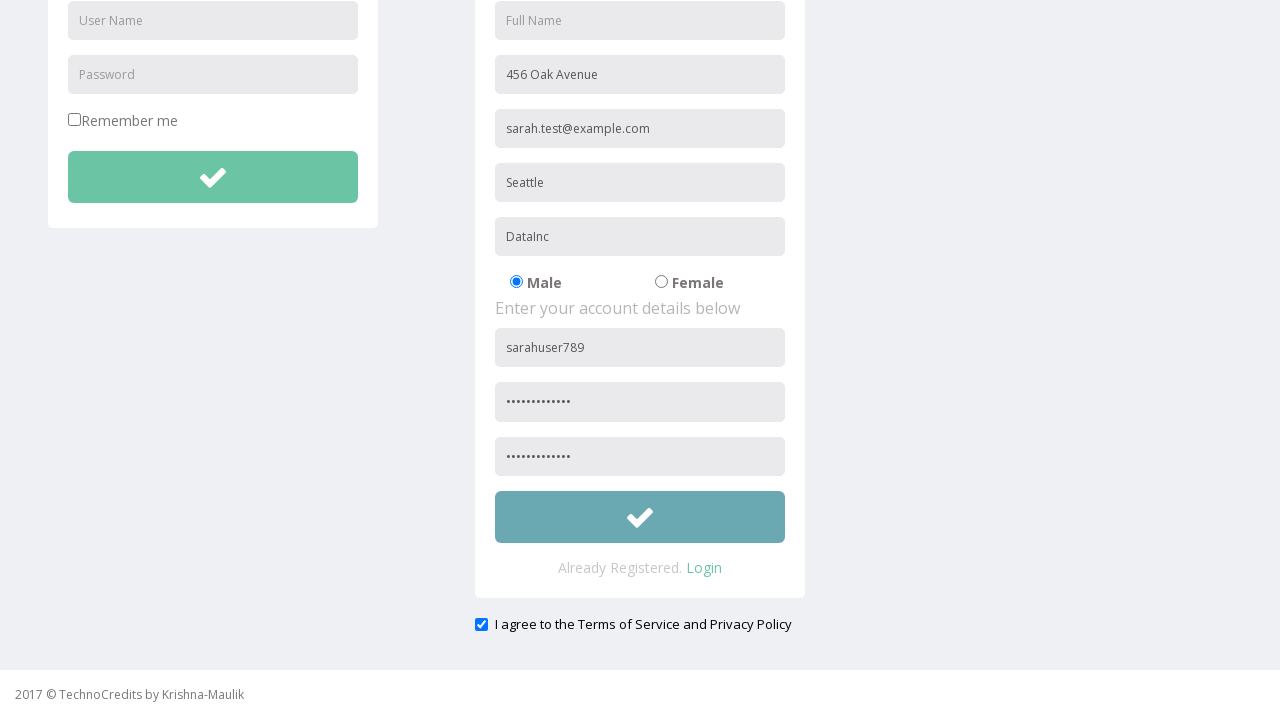

Accepted validation error dialog
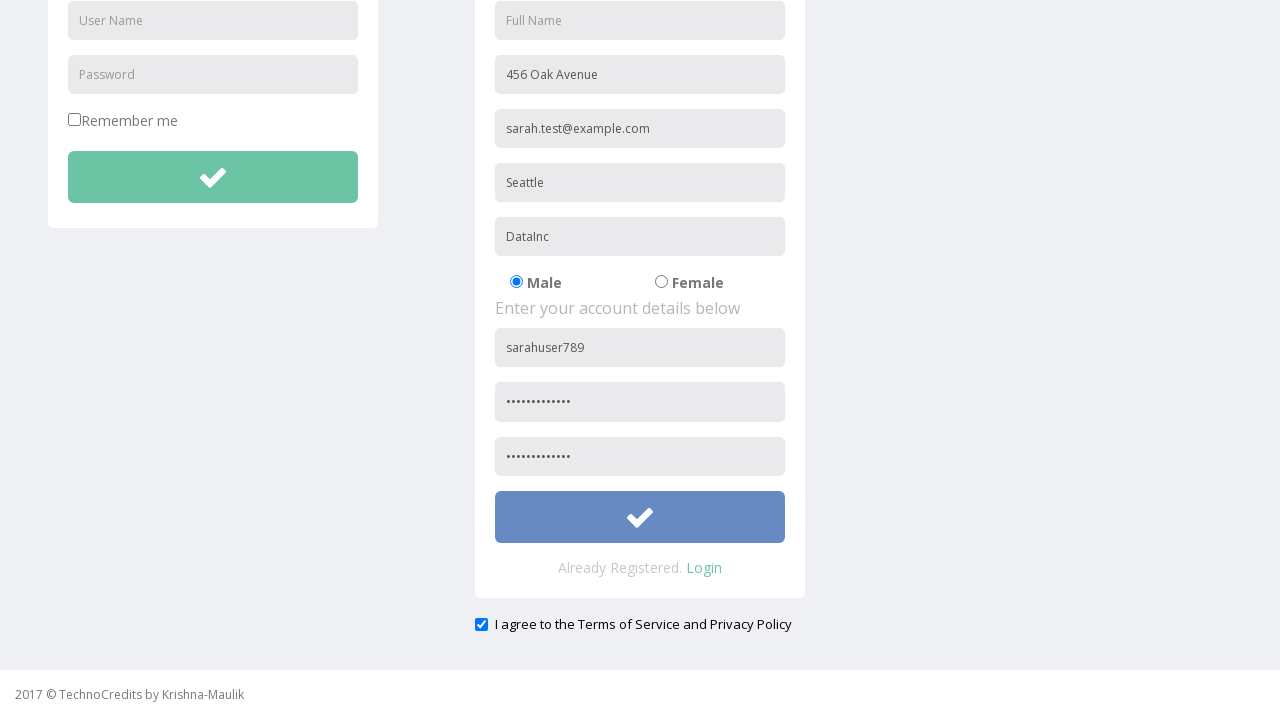

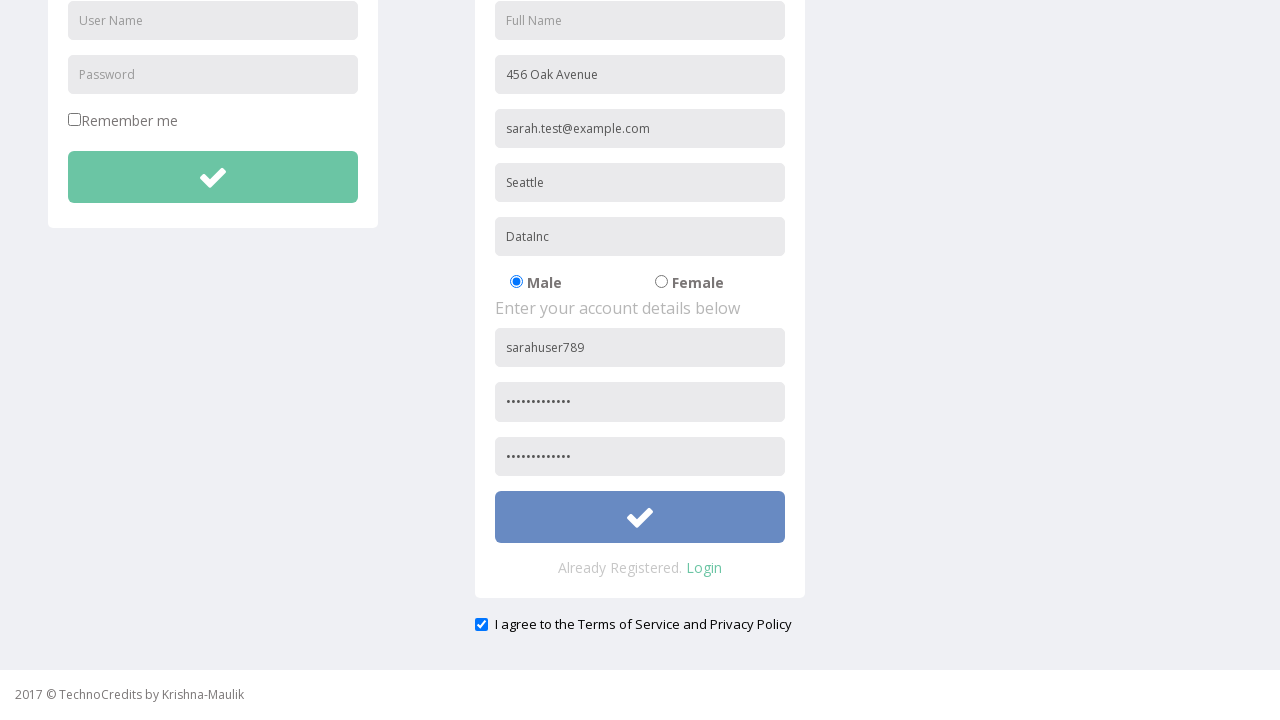